Tests adding a todo item by filling the input field and pressing Enter, then verifying the item appears in the list

Starting URL: https://demo.playwright.dev/todomvc

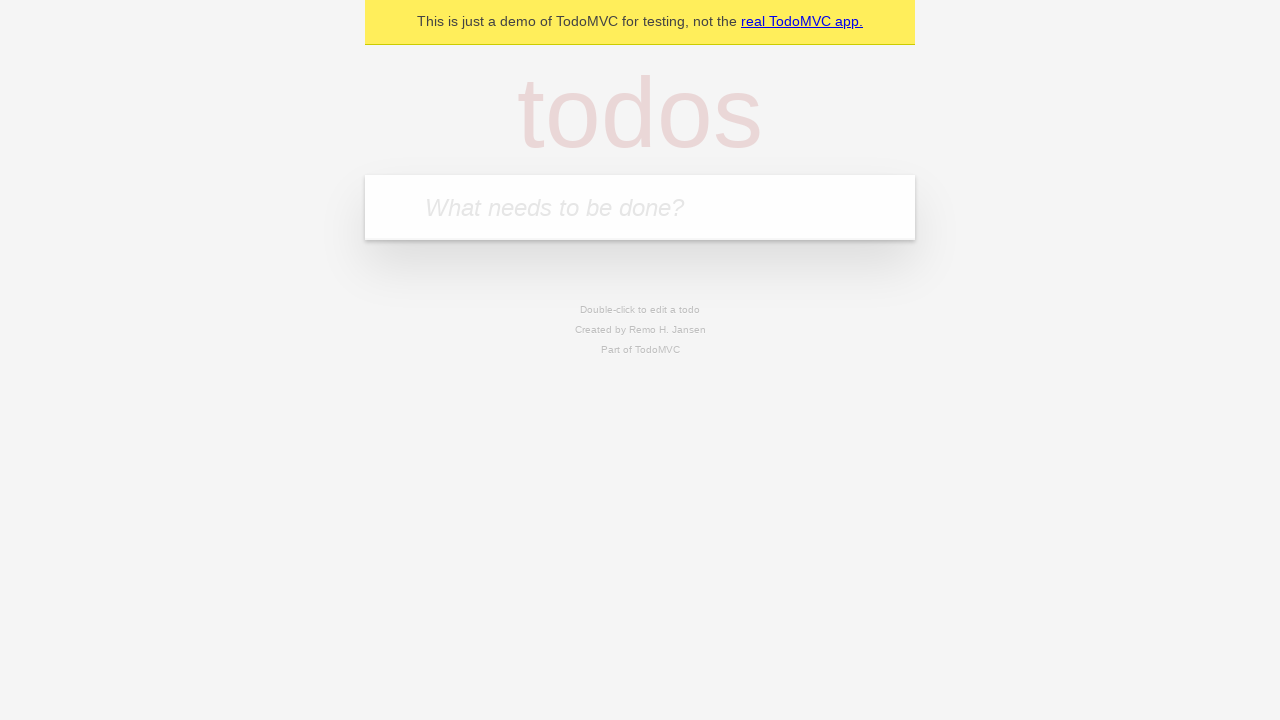

Filled new todo input field with 'feed the cat' on .new-todo
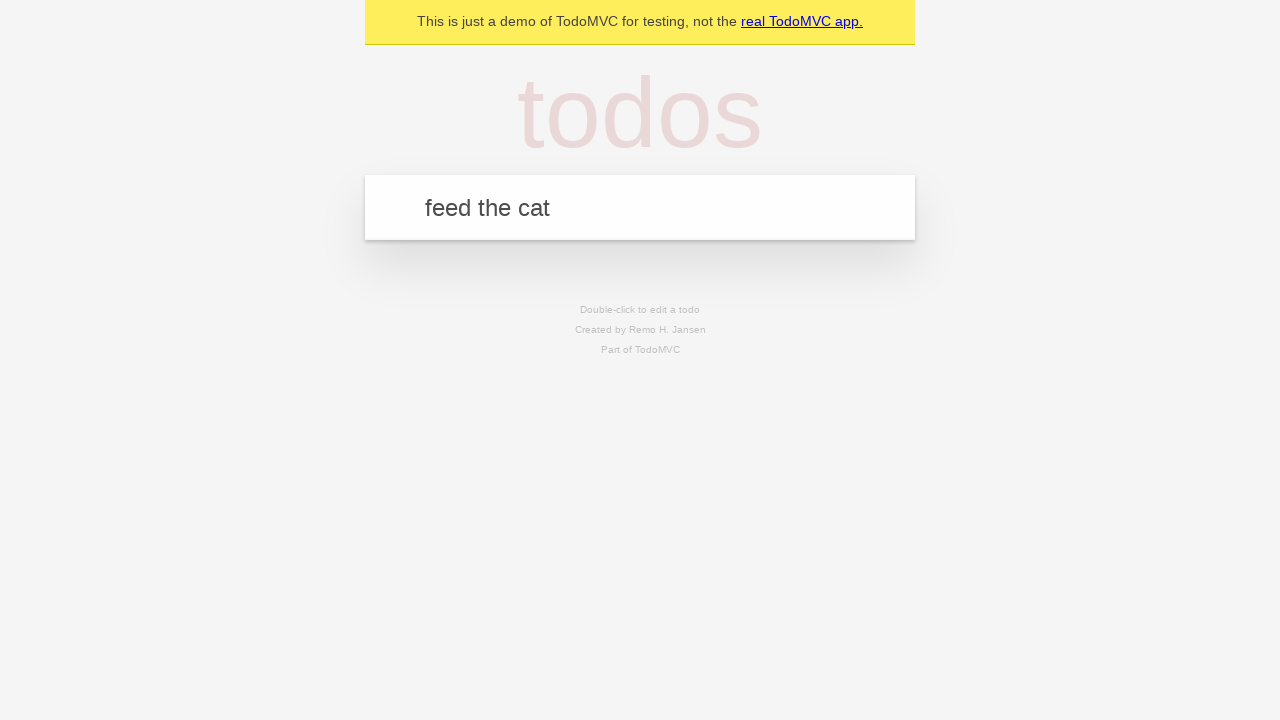

Pressed Enter to add the todo item on .new-todo
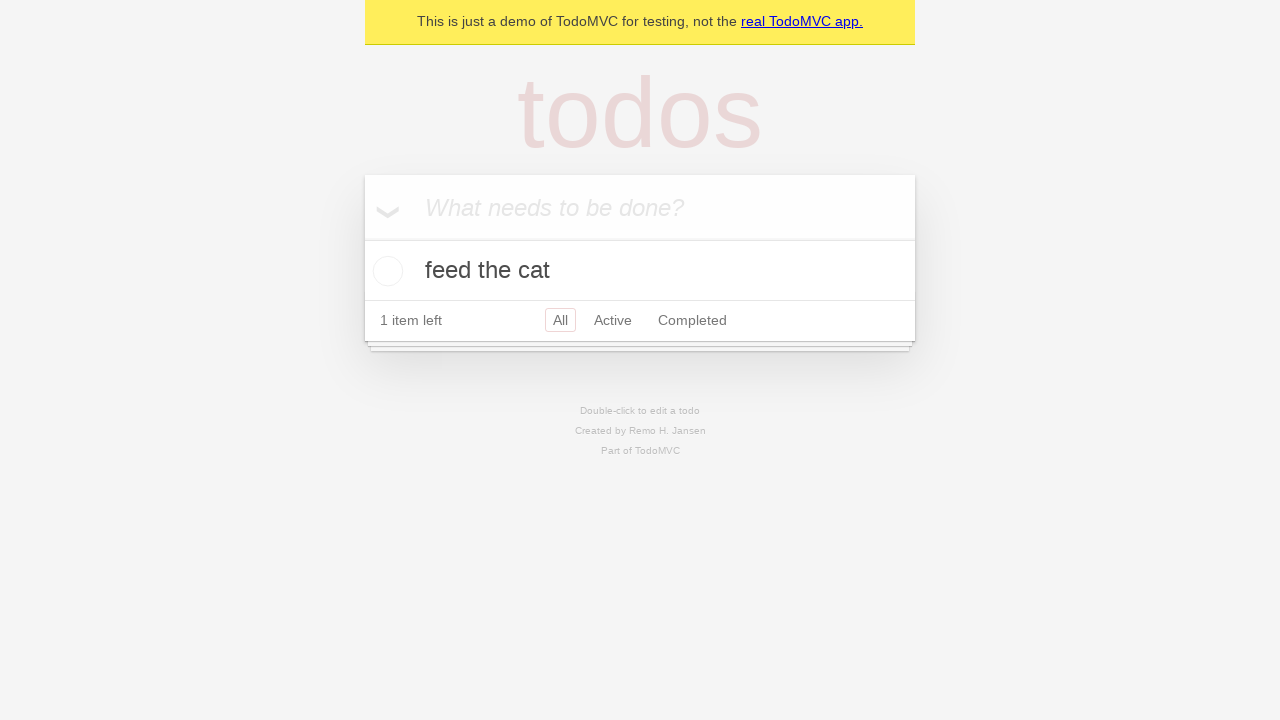

Todo item appeared in the list
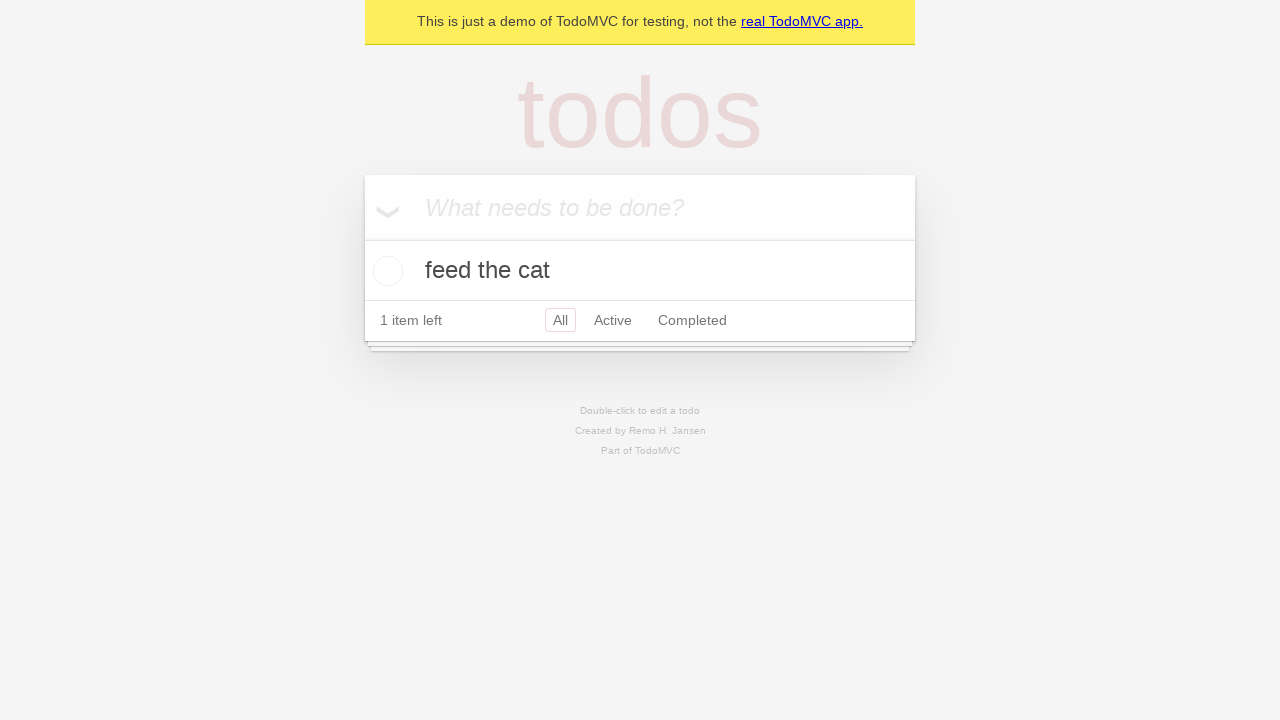

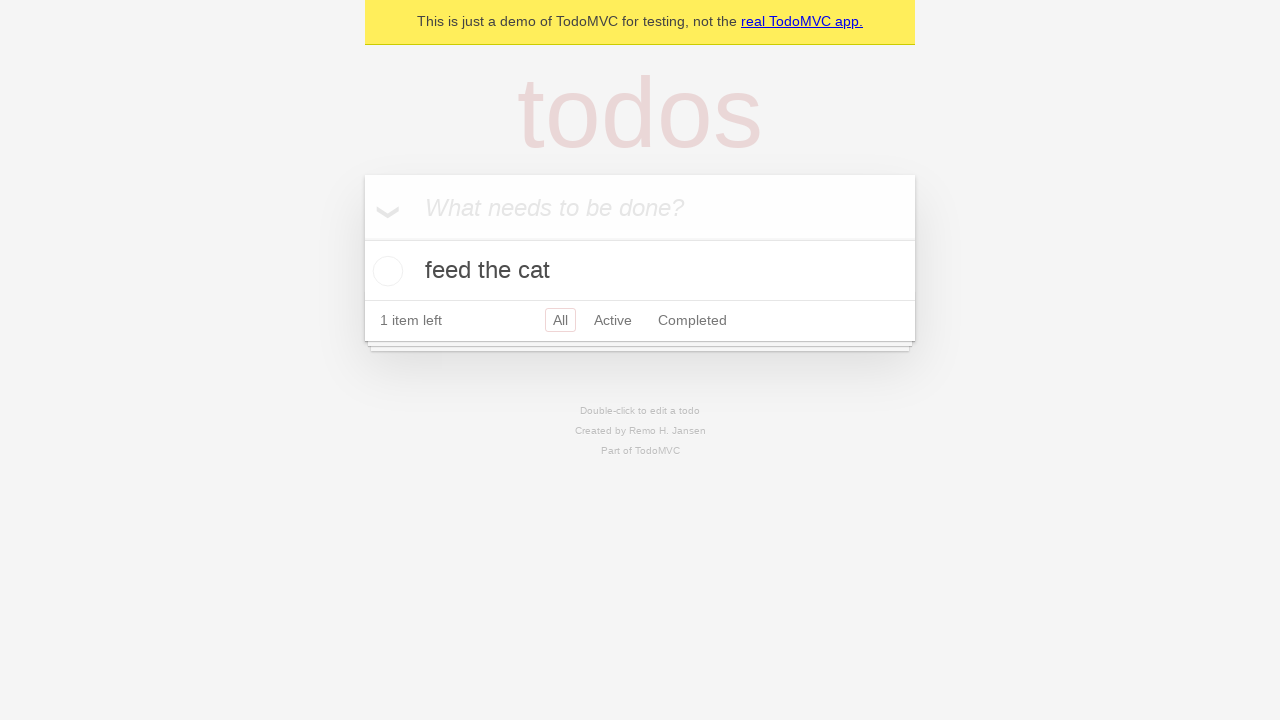